Tests mouse hover navigation through nested menu items

Starting URL: https://demoqa.com/menu/

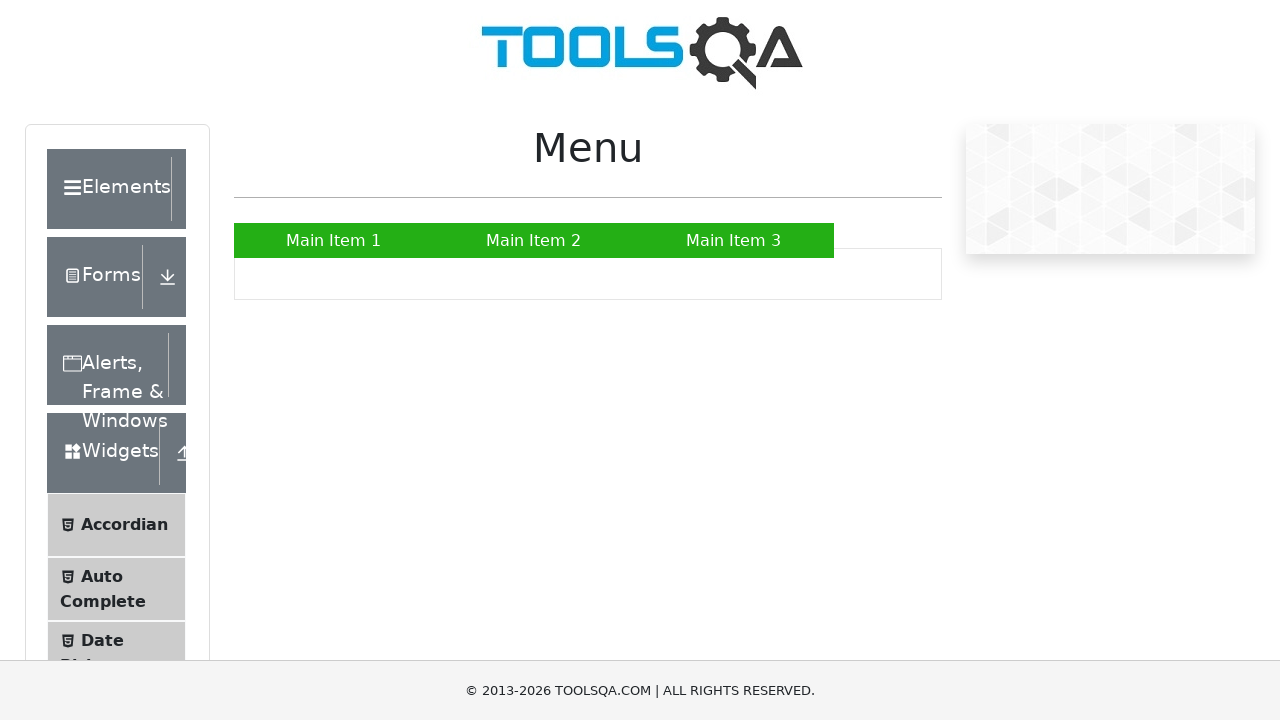

Hovered over Main Item 2 to reveal submenu at (534, 240) on a:has-text('Main Item 2')
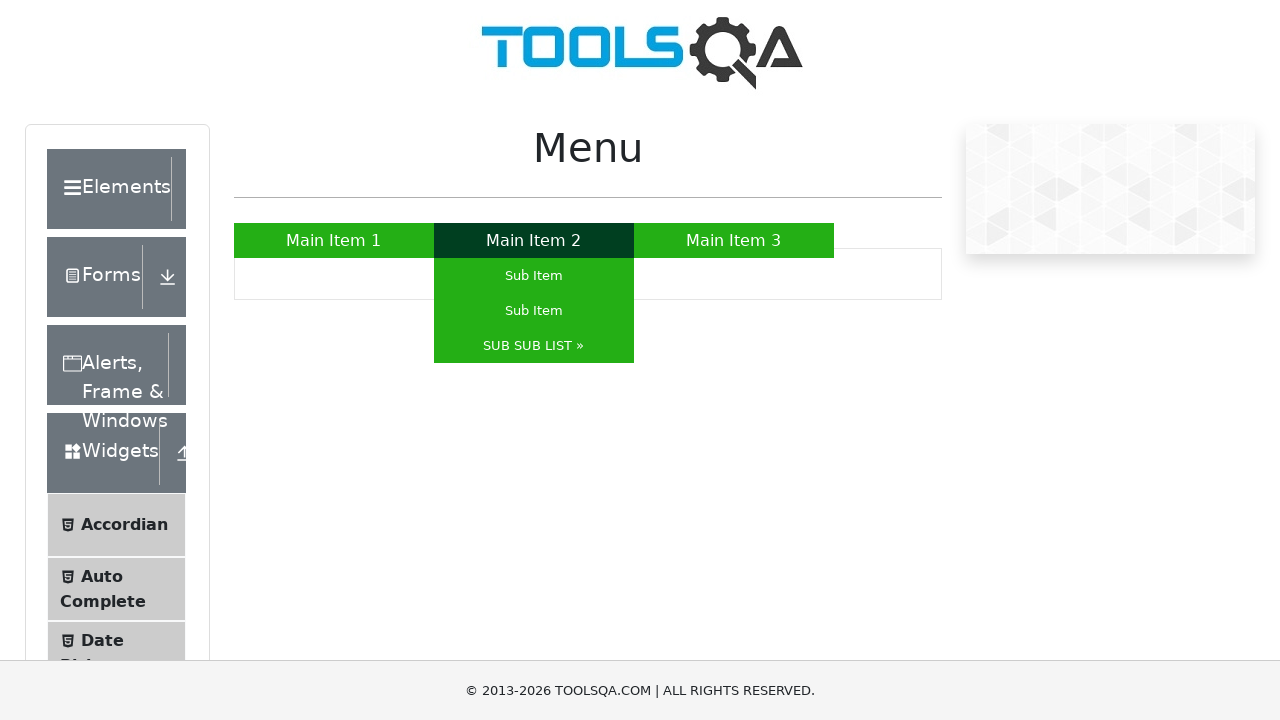

Hovered over SUB SUB LIST to reveal nested submenu at (534, 346) on a:has-text('SUB SUB LIST »')
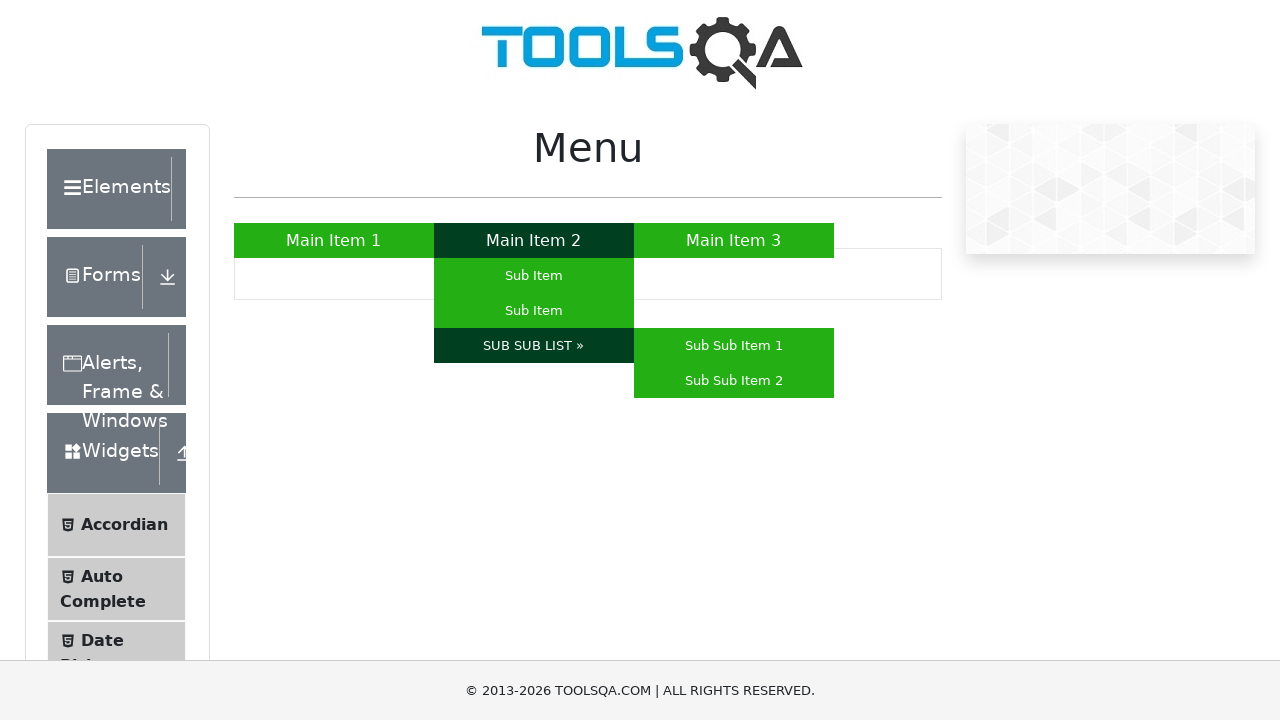

Clicked on Sub Sub Item 2 from nested menu at (734, 380) on a:has-text('Sub Sub Item 2')
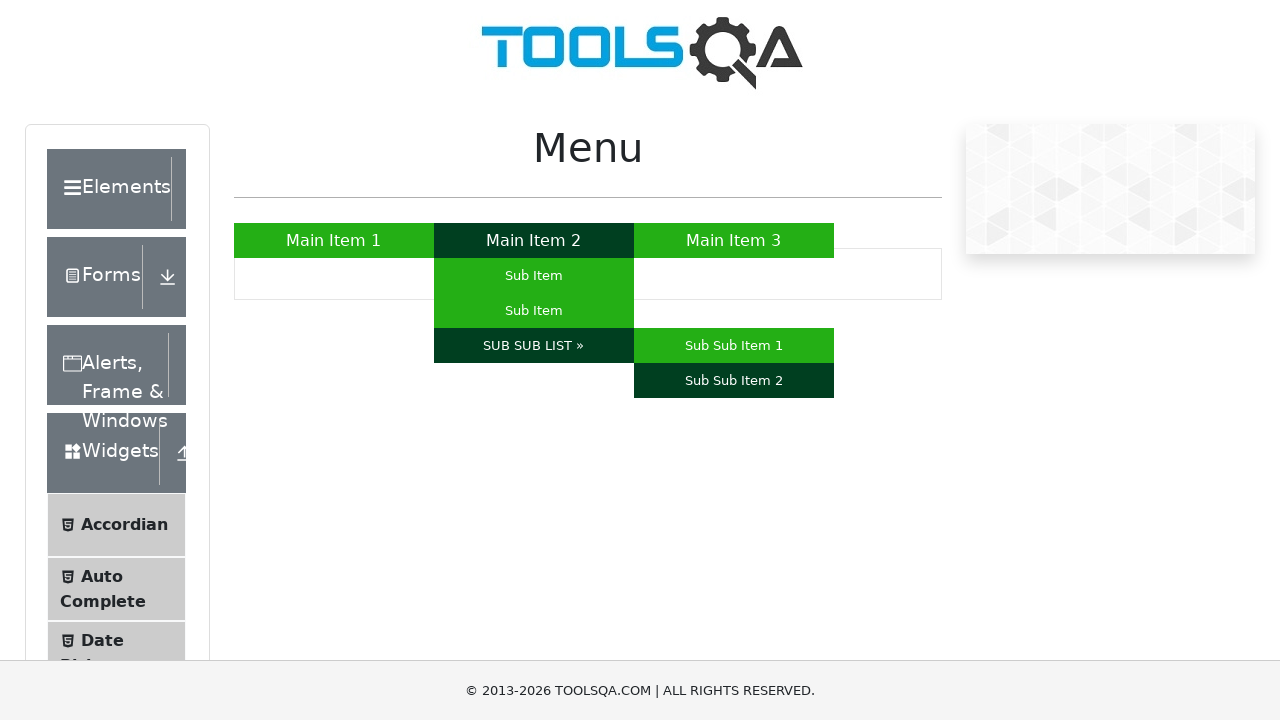

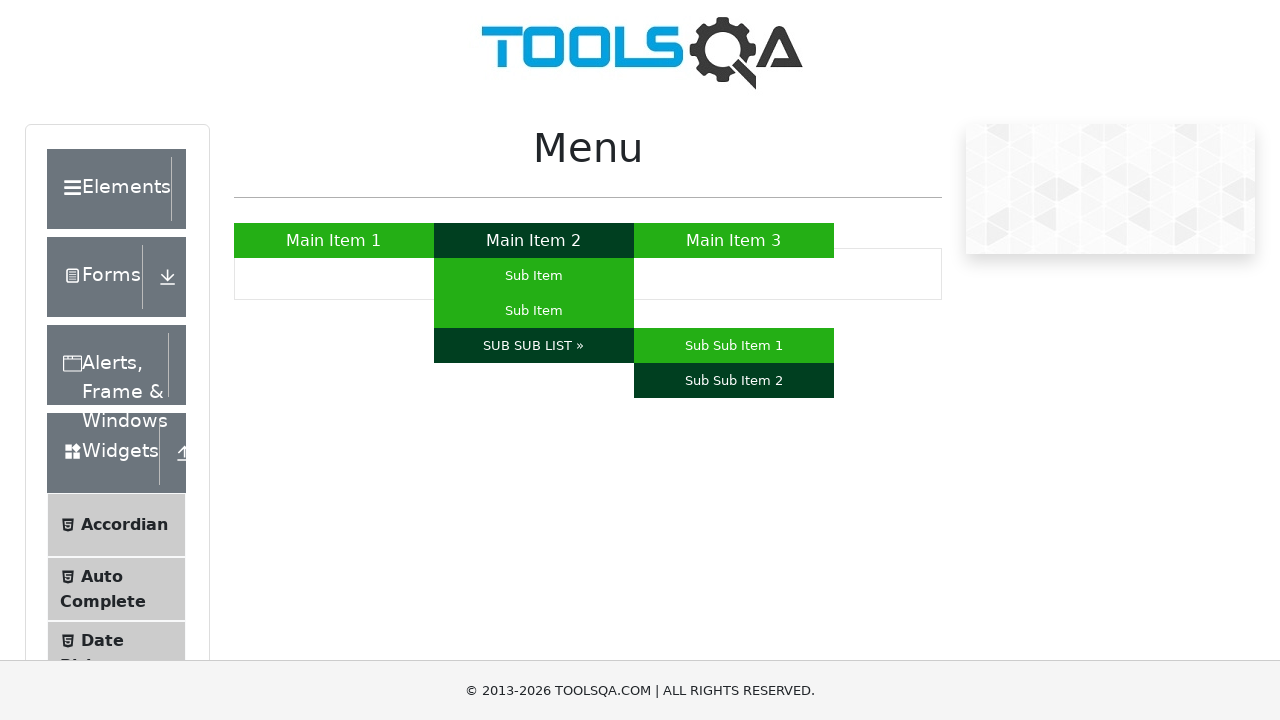